Navigates to a demo automation testing page for Windows handling and verifies the page loads by checking for the tabbed button element.

Starting URL: http://demo.automationtesting.in/Windows.html

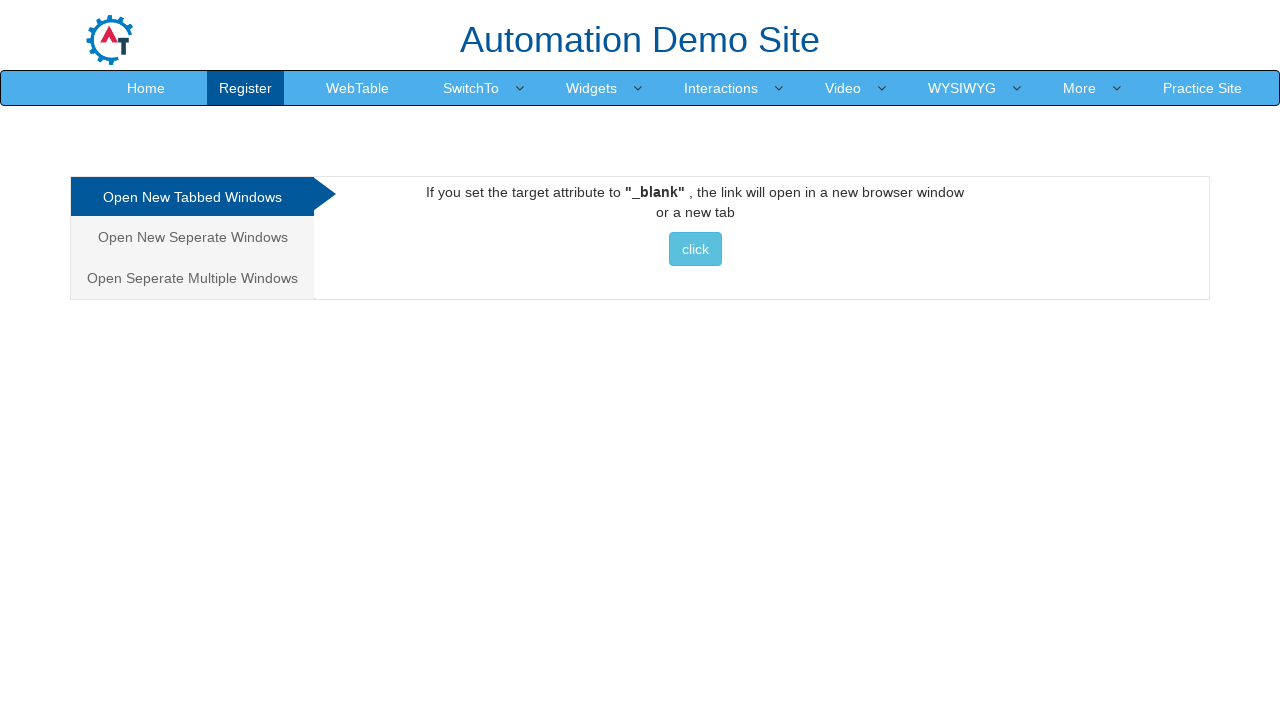

Navigated to Windows handling demo page
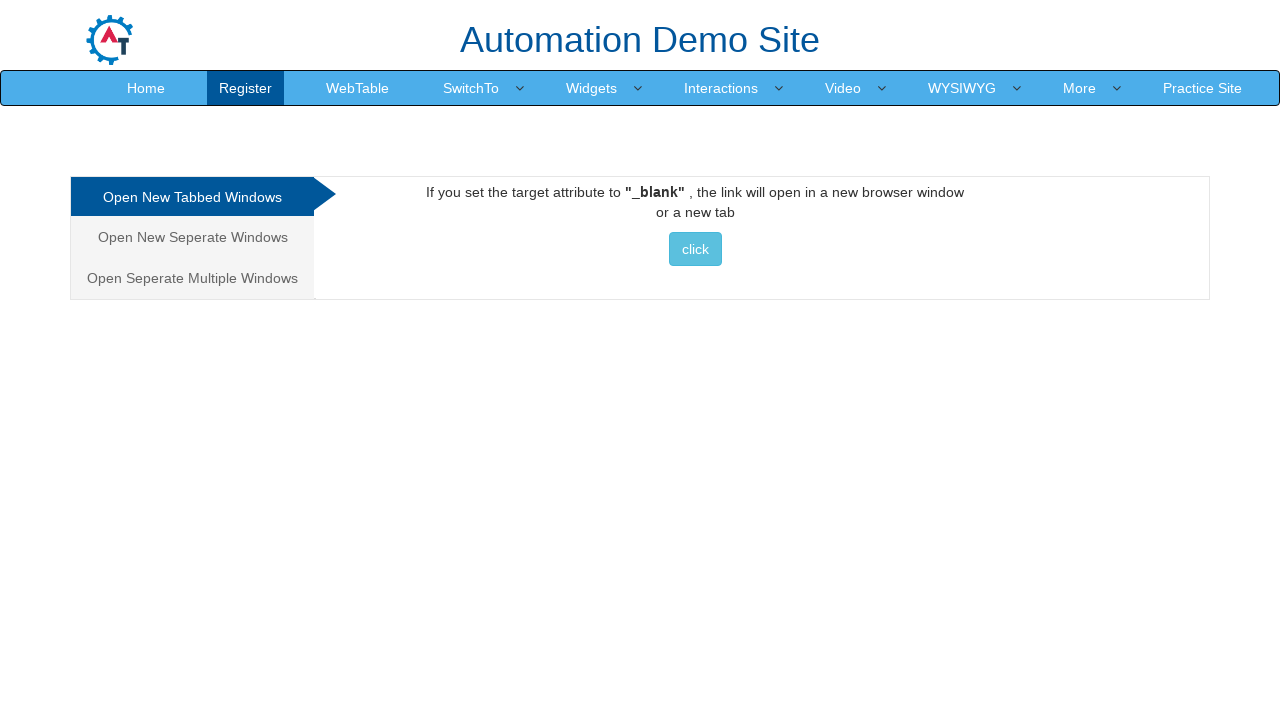

Waited for tabbed button element to load
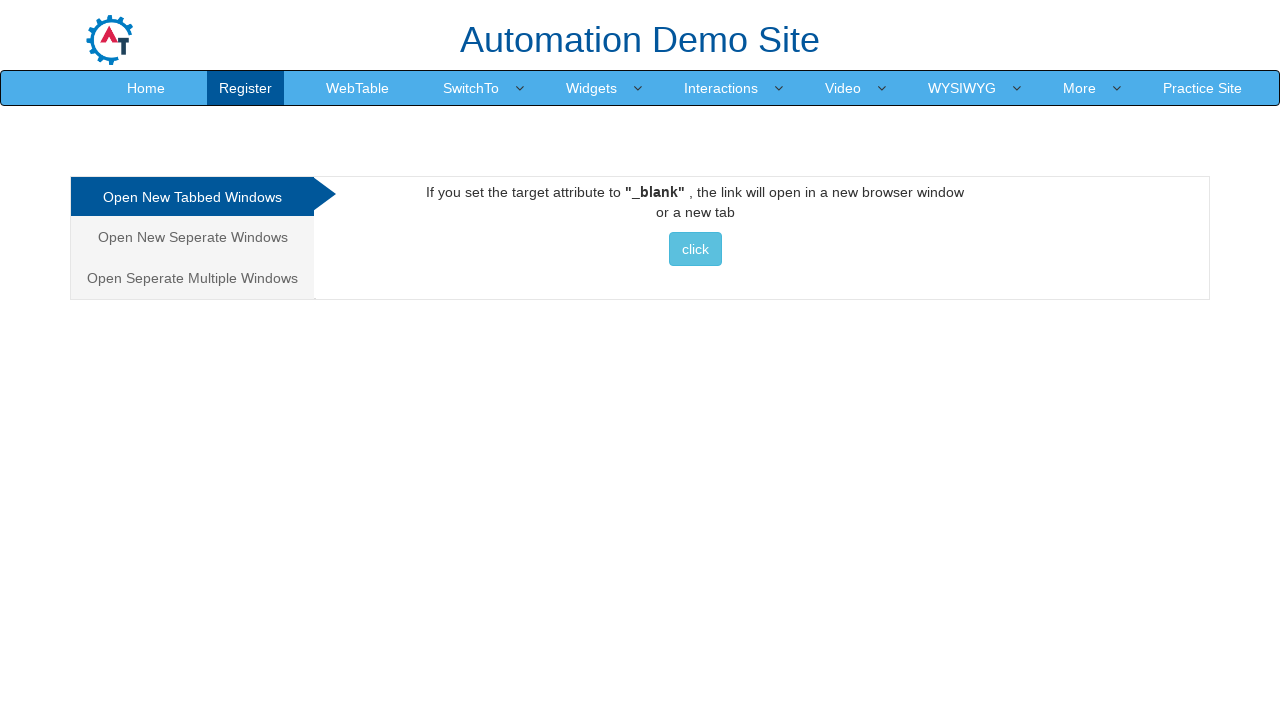

Clicked the tabbed button element at (695, 249) on xpath=//*[@id='Tabbed']/a/button
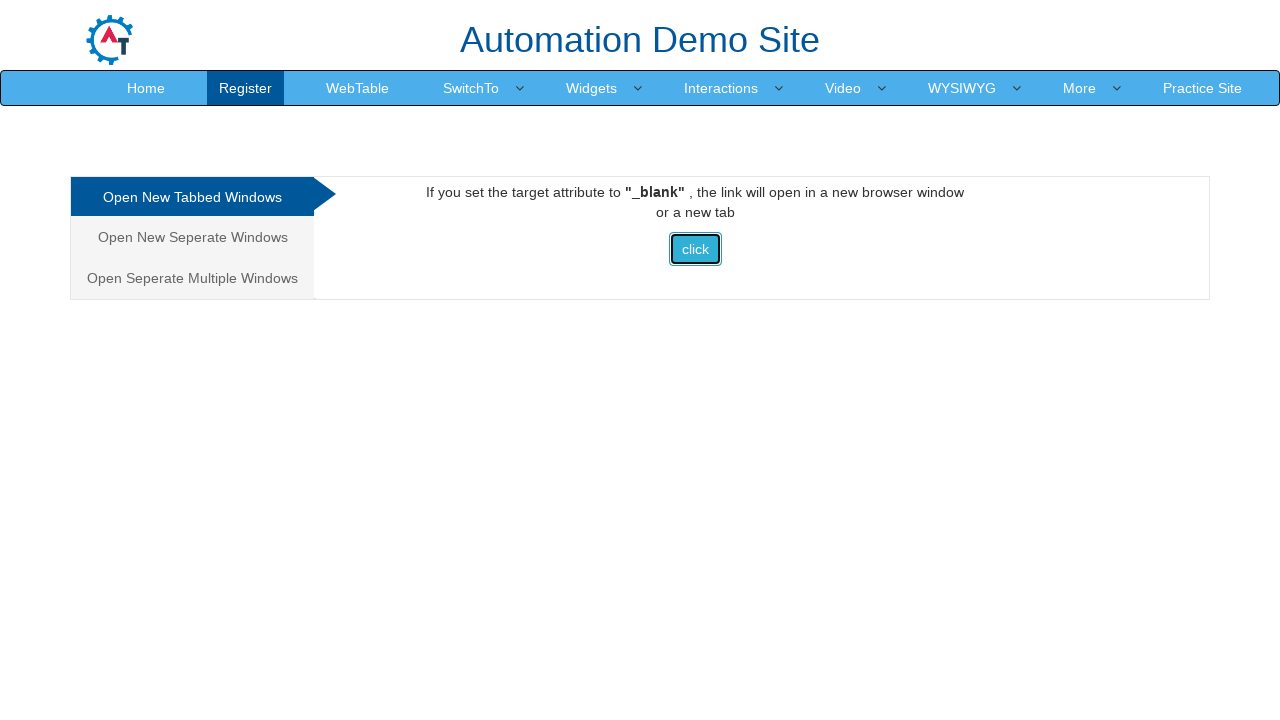

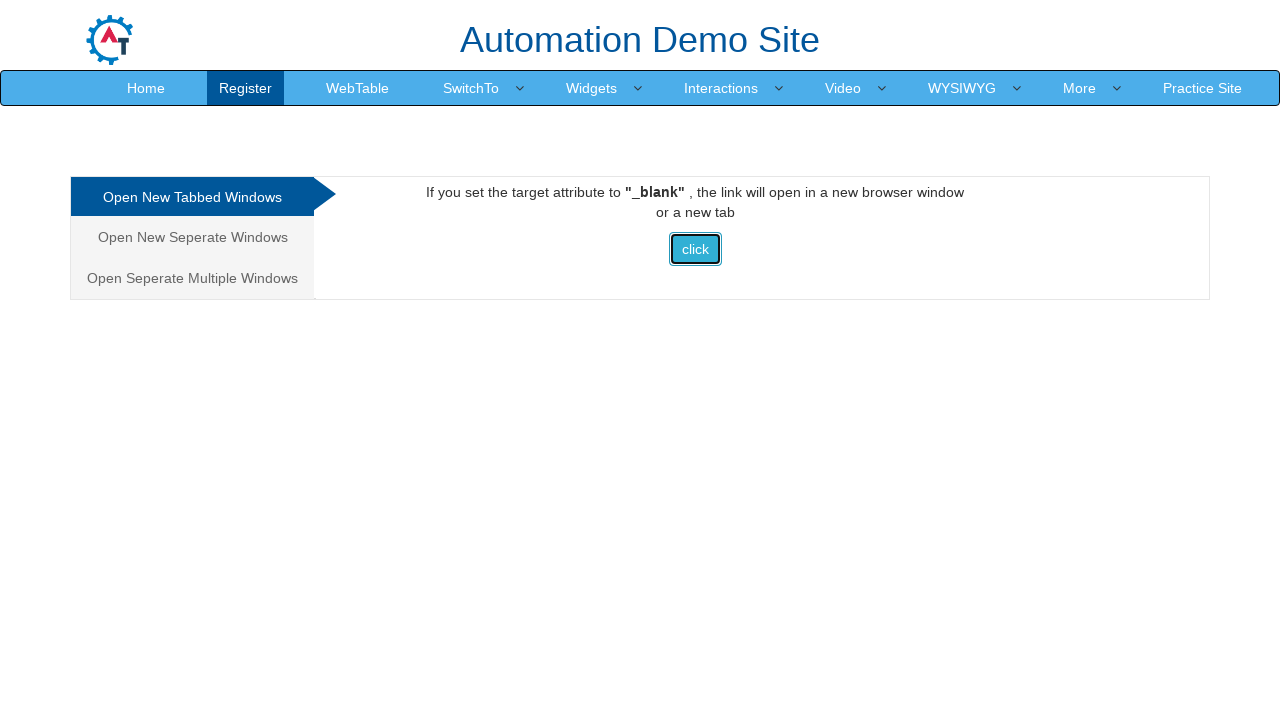